Tests filling out a practice form with first name, last name, email, gender selection, and mobile number fields.

Starting URL: https://demoqa.com/automation-practice-form#google_vignette

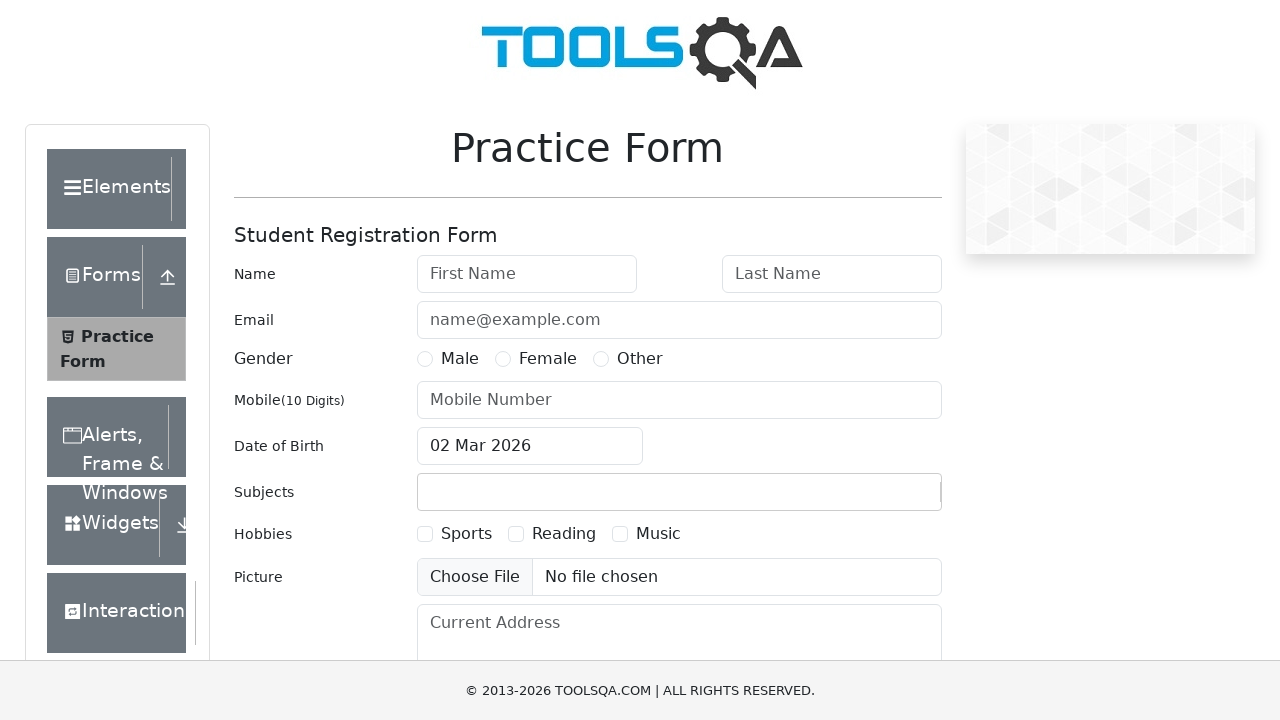

Filled first name field with 'Karyna' on [placeholder="First Name"]
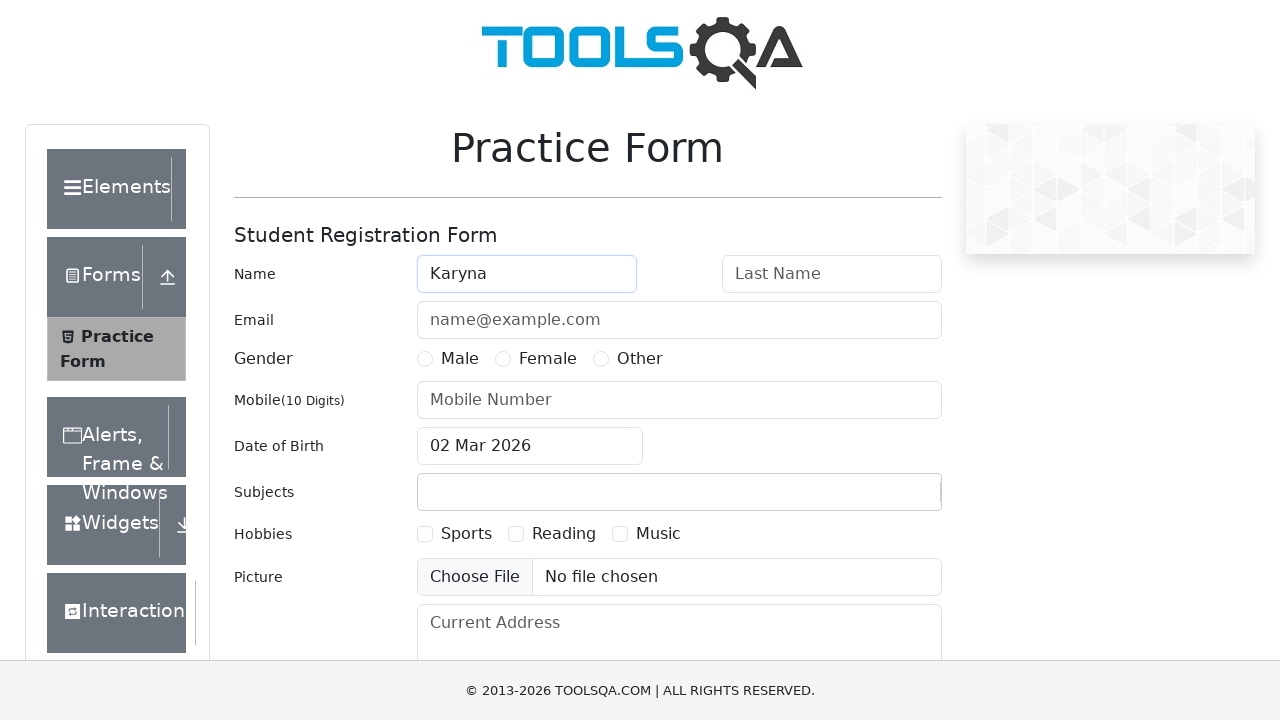

Filled last name field with 'Vasil' on [placeholder="Last Name"]
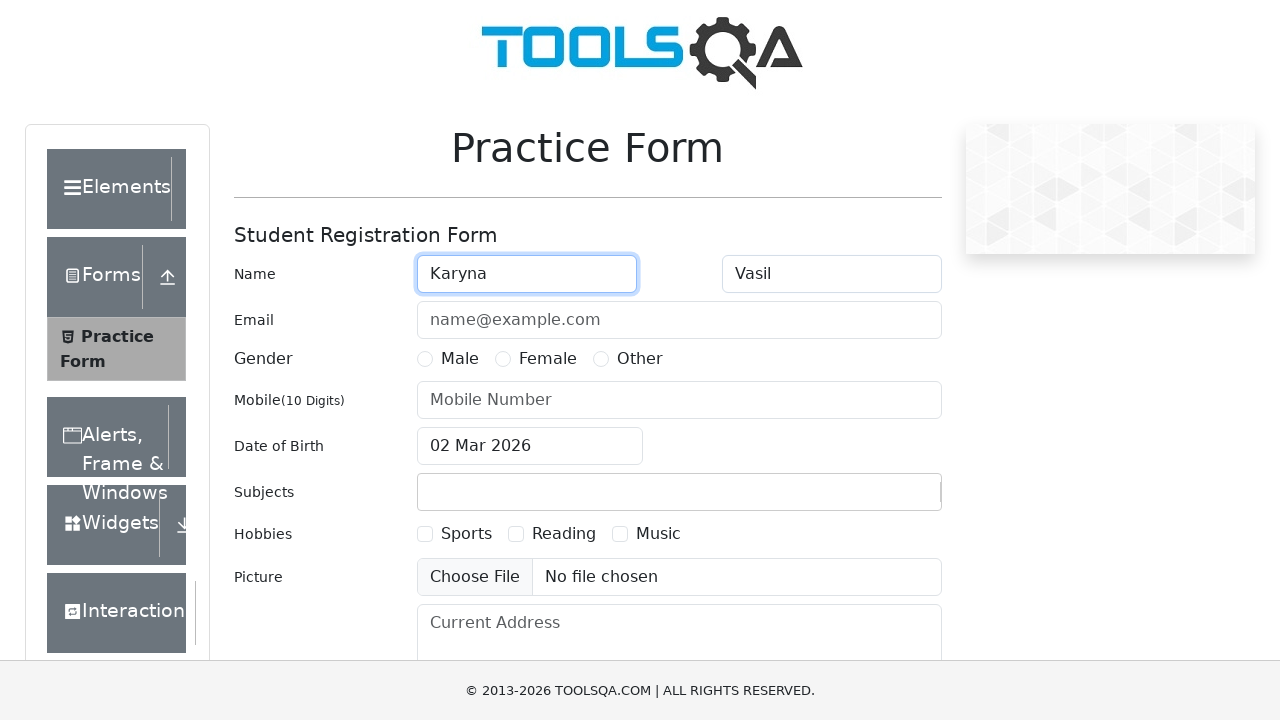

Filled email field with 'fjkfk@gmail.com' on [placeholder="name@example.com"]
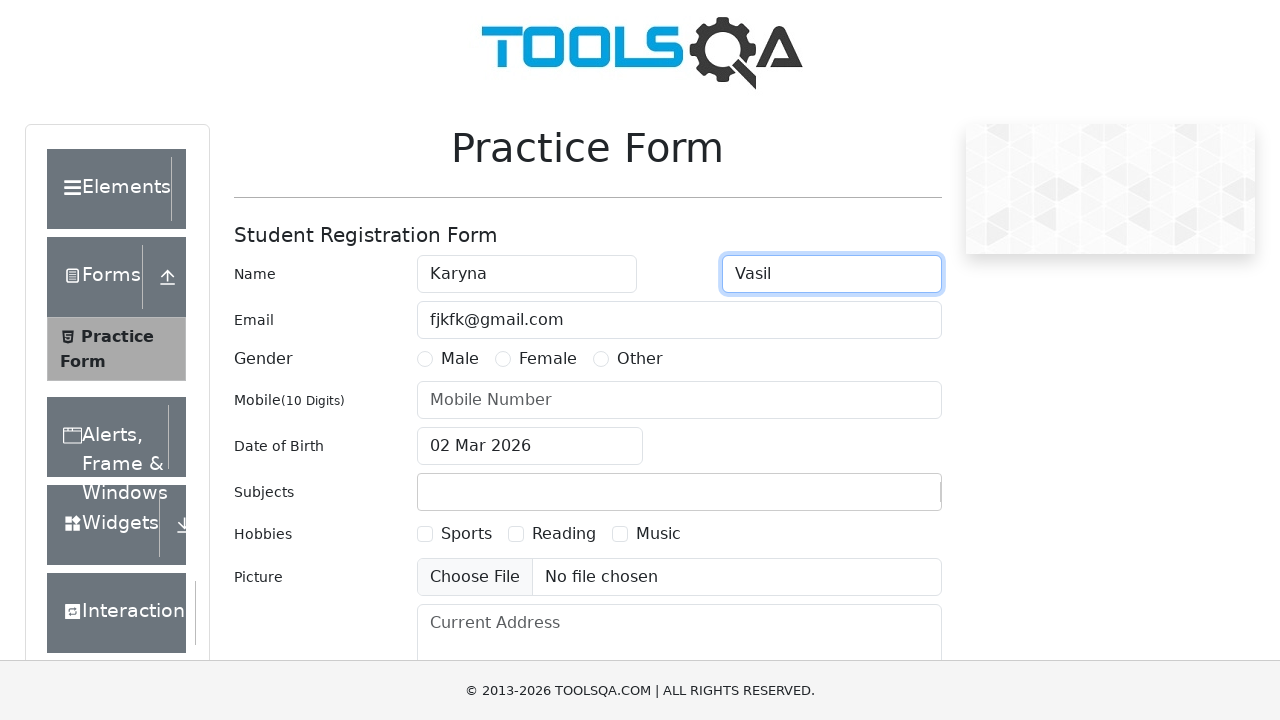

Selected Female gender option at (548, 359) on label[for="gender-radio-2"]
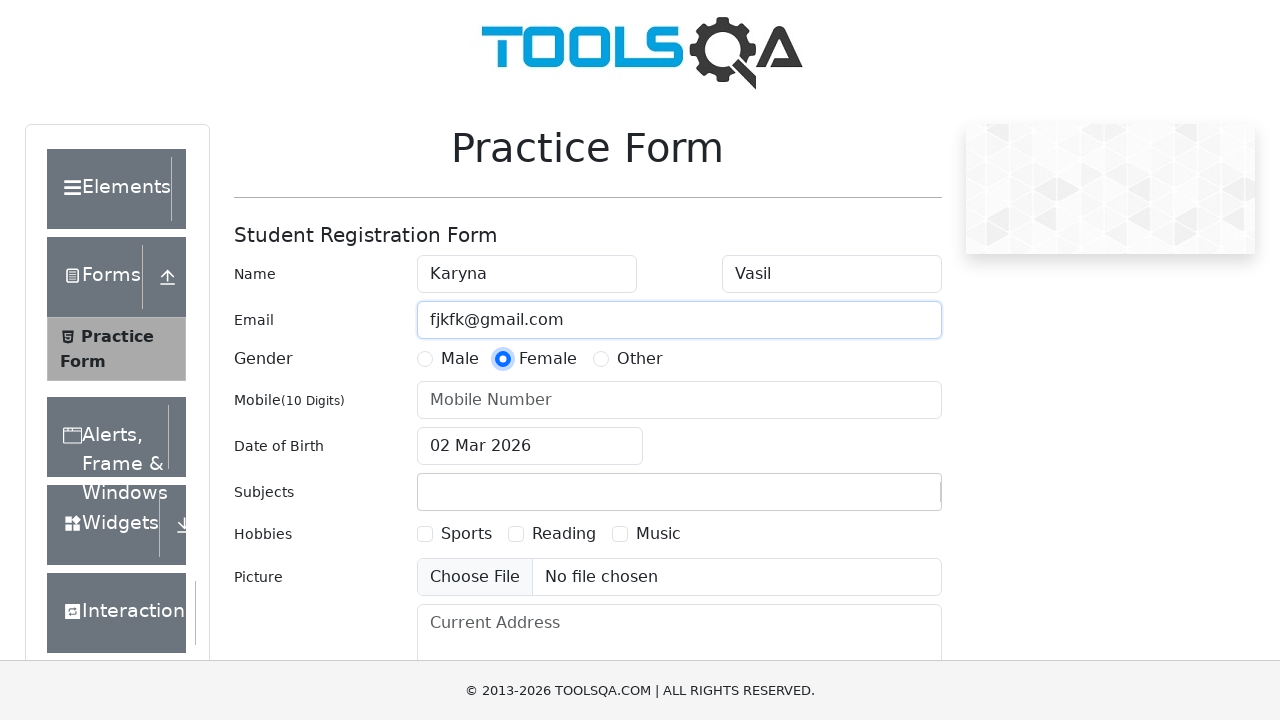

Filled mobile number field with '12758493' on [placeholder="Mobile Number"]
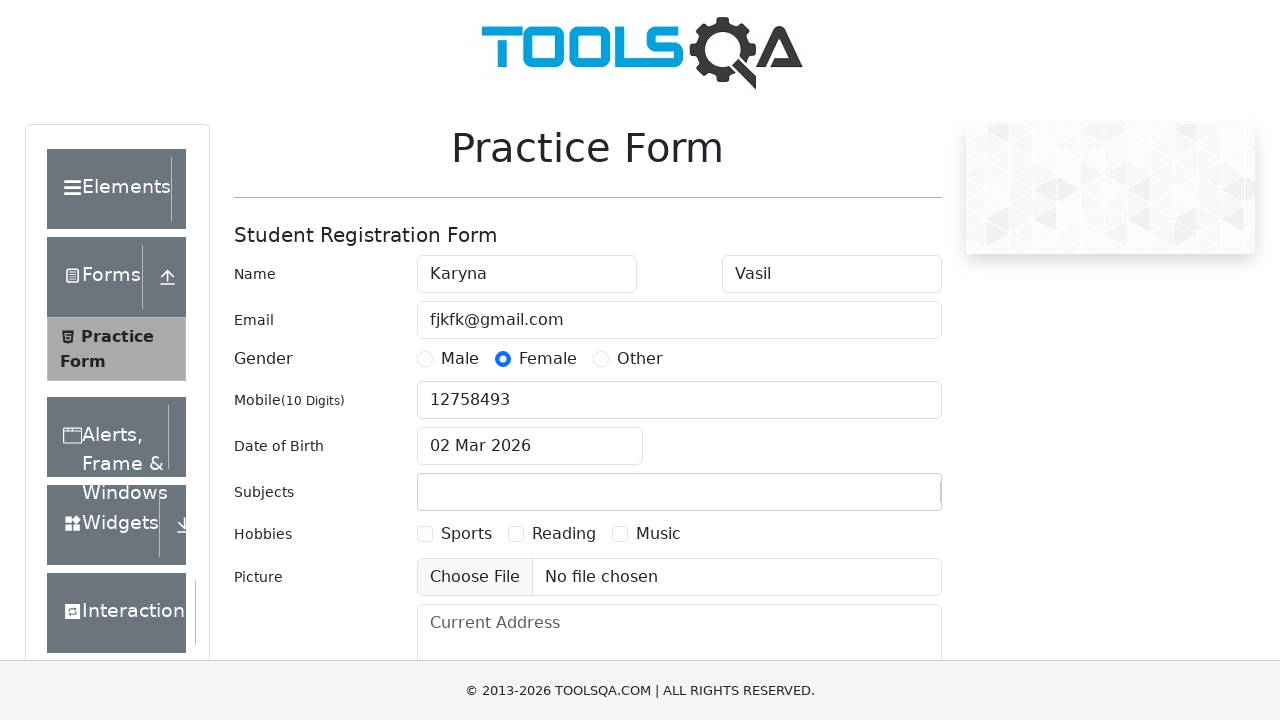

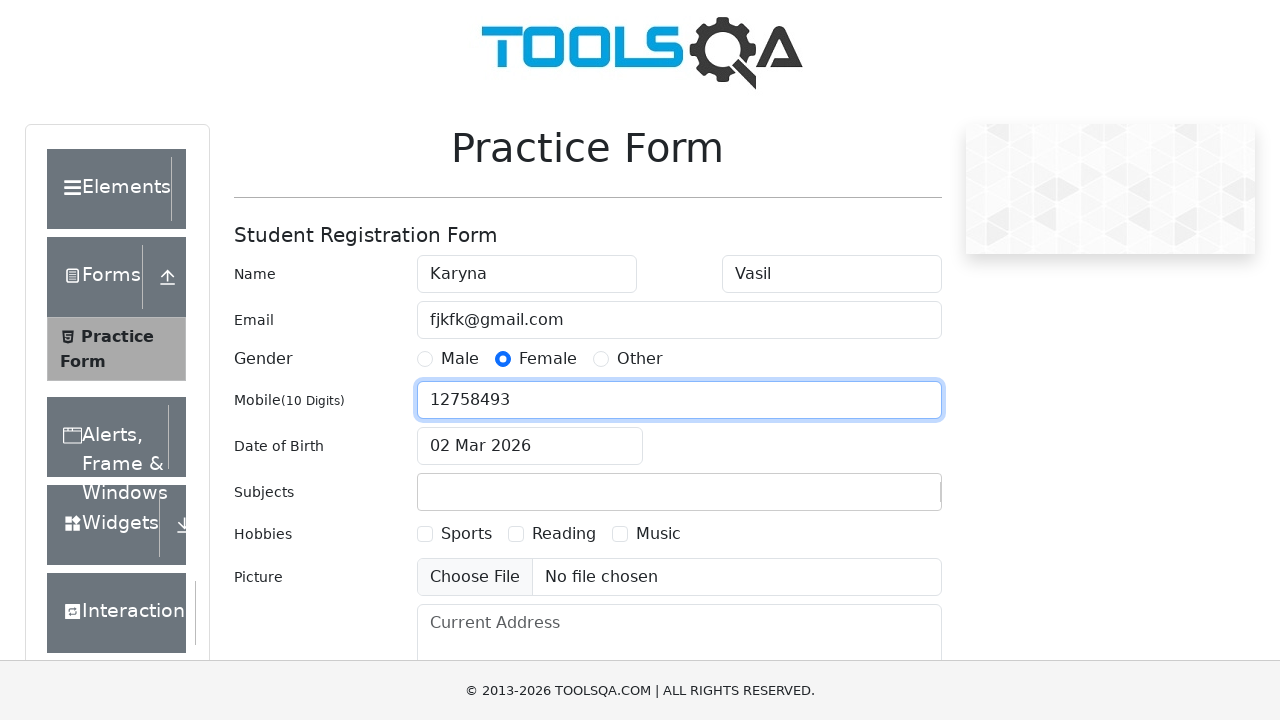